Tests edit button functionality by clicking edit, modifying form fields, and submitting

Starting URL: https://carros-crud.vercel.app/

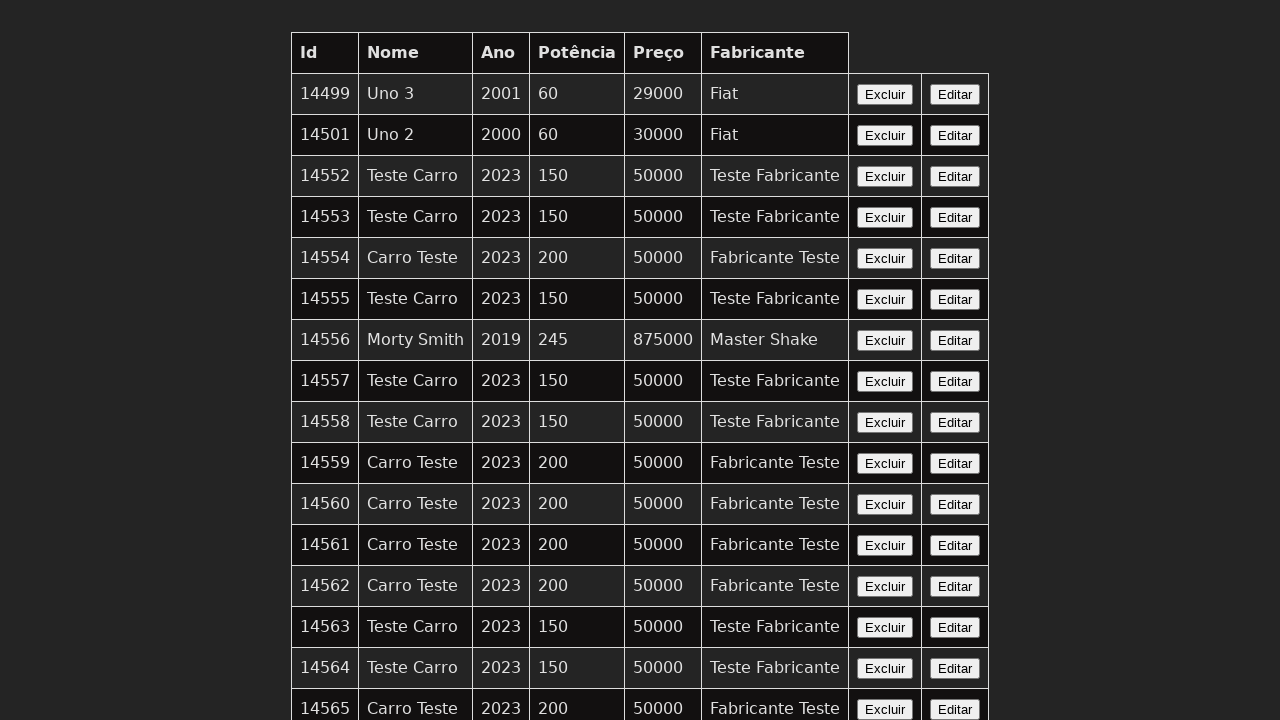

Waited for edit button to be available
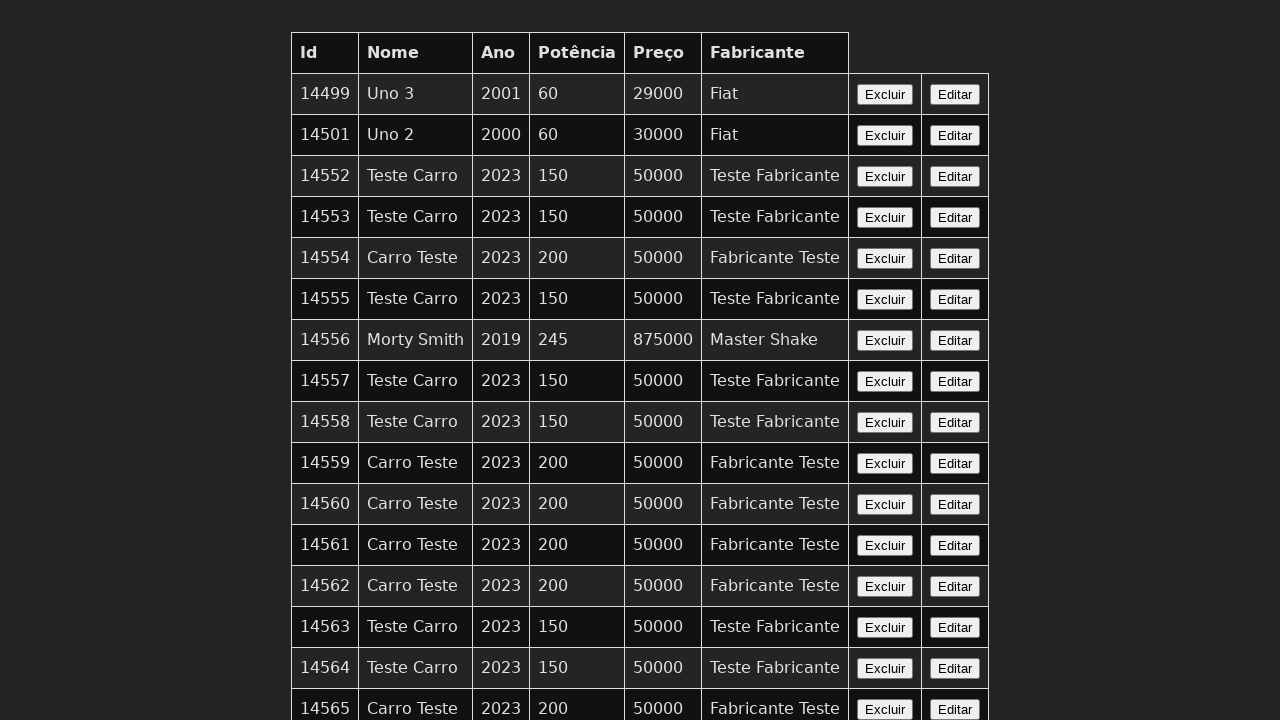

Clicked the edit button at (955, 94) on xpath=//button[contains(text(),'Editar')]
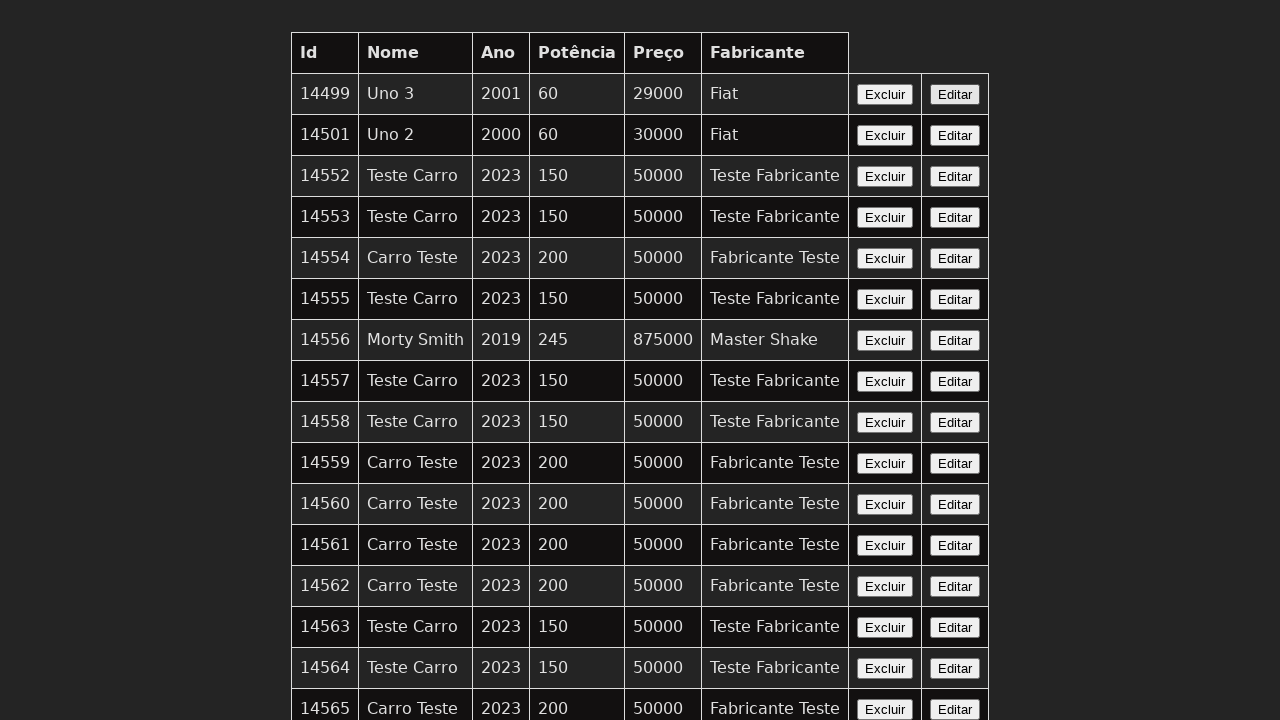

Waited for name input field to be available
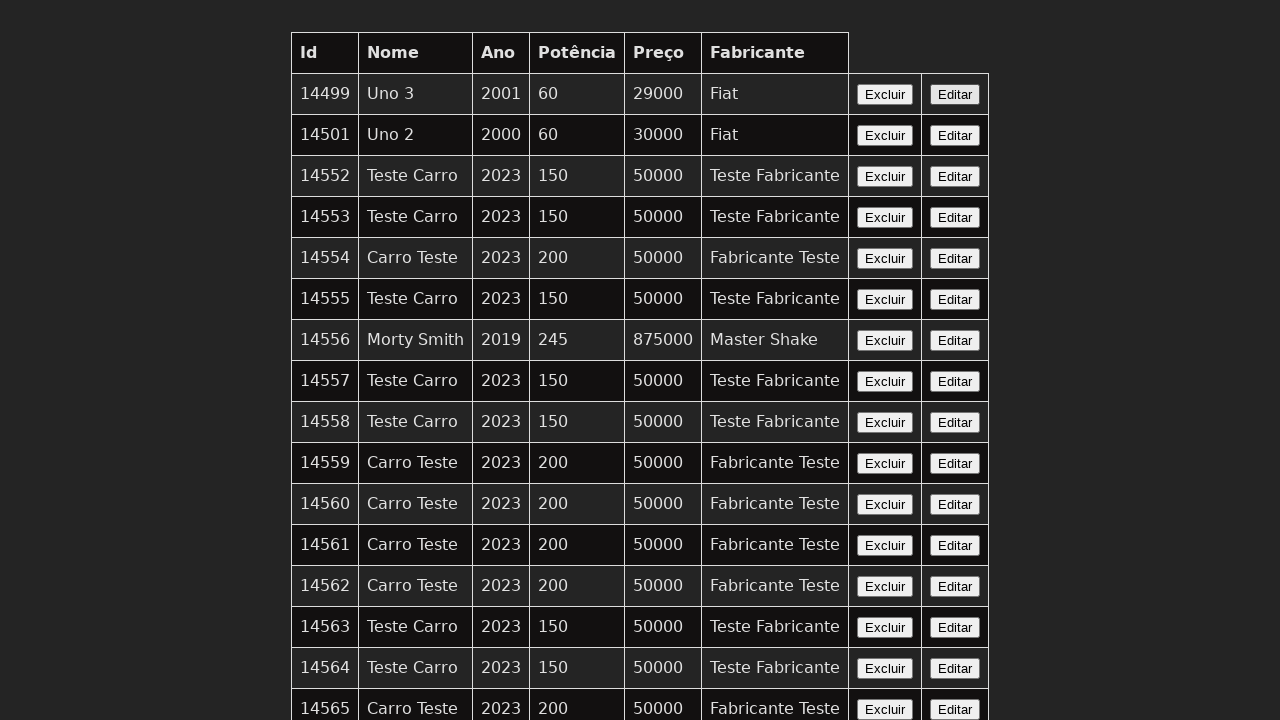

Filled name field with 'Carro Editado' on input[name='nome']
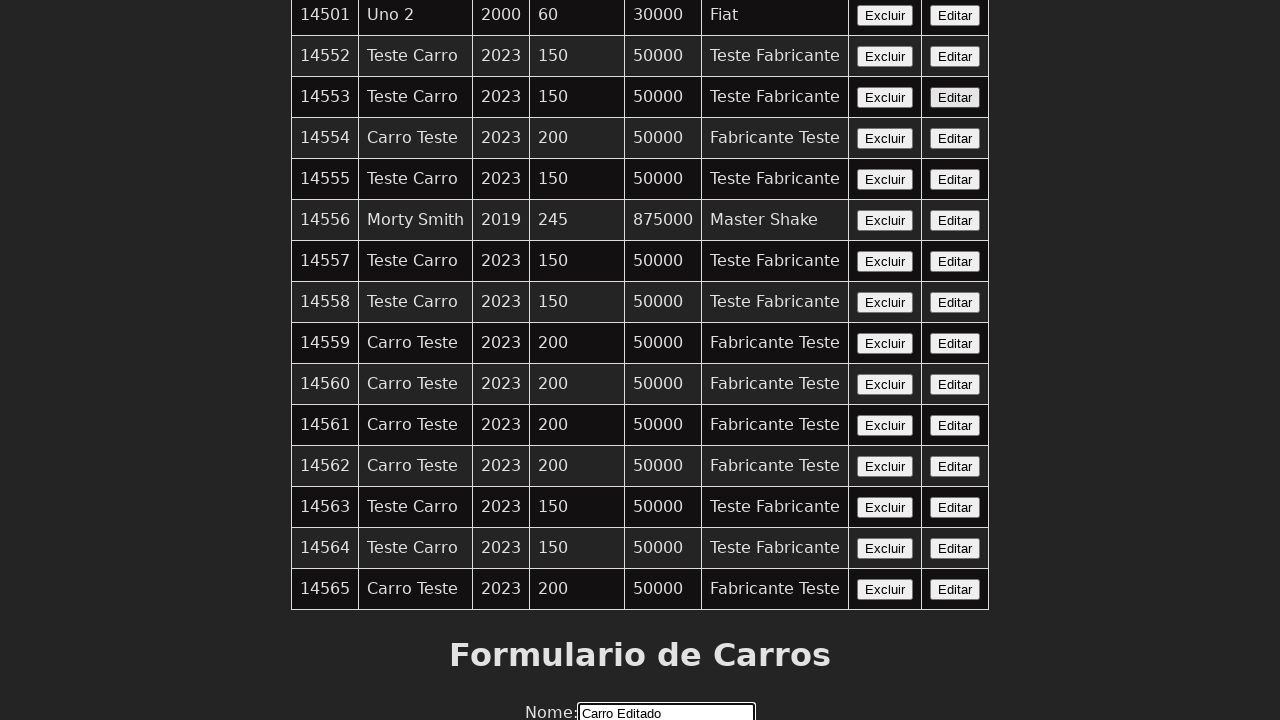

Filled year field with '2024' on input[name='ano']
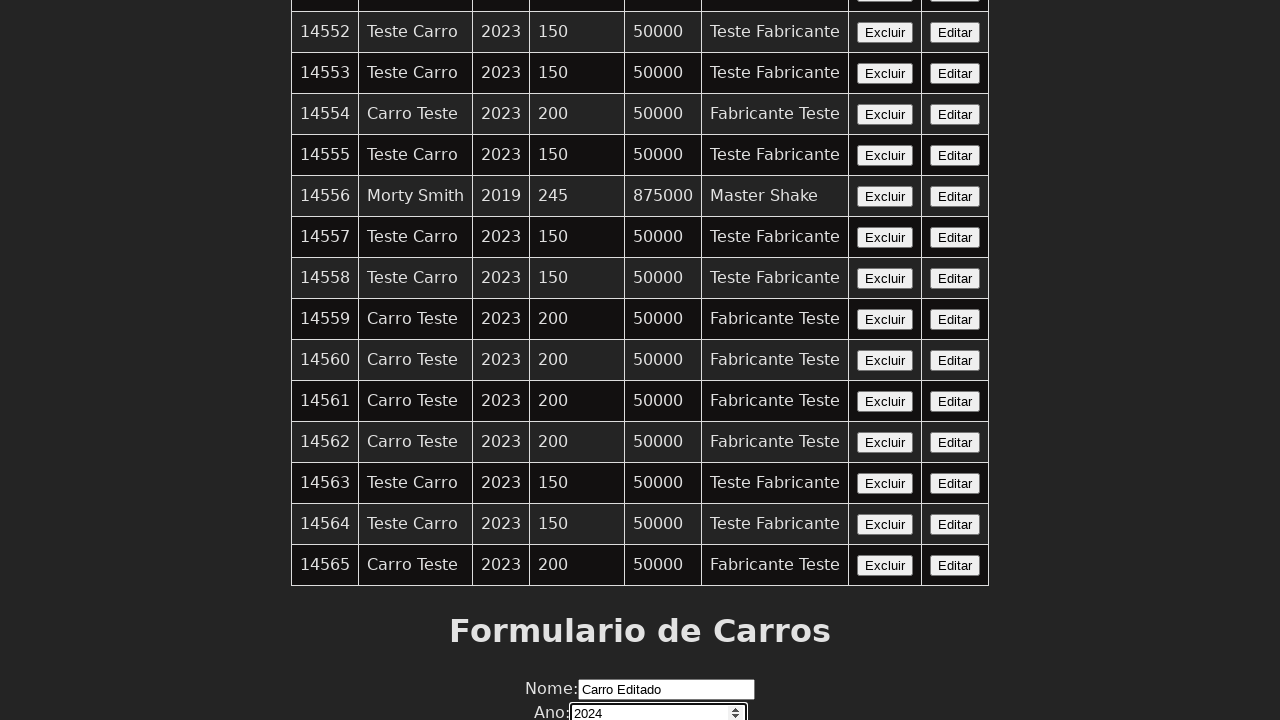

Filled potency field with '180' on input[name='potencia']
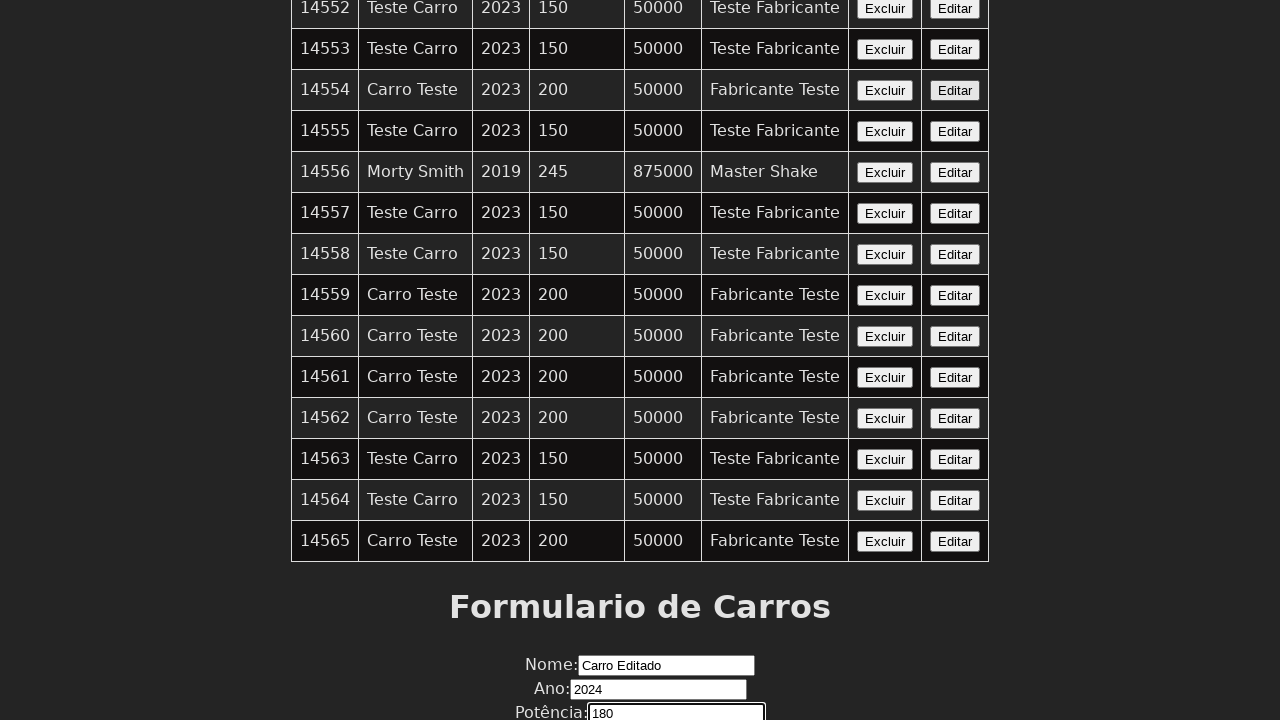

Filled price field with '60000' on input[name='preco']
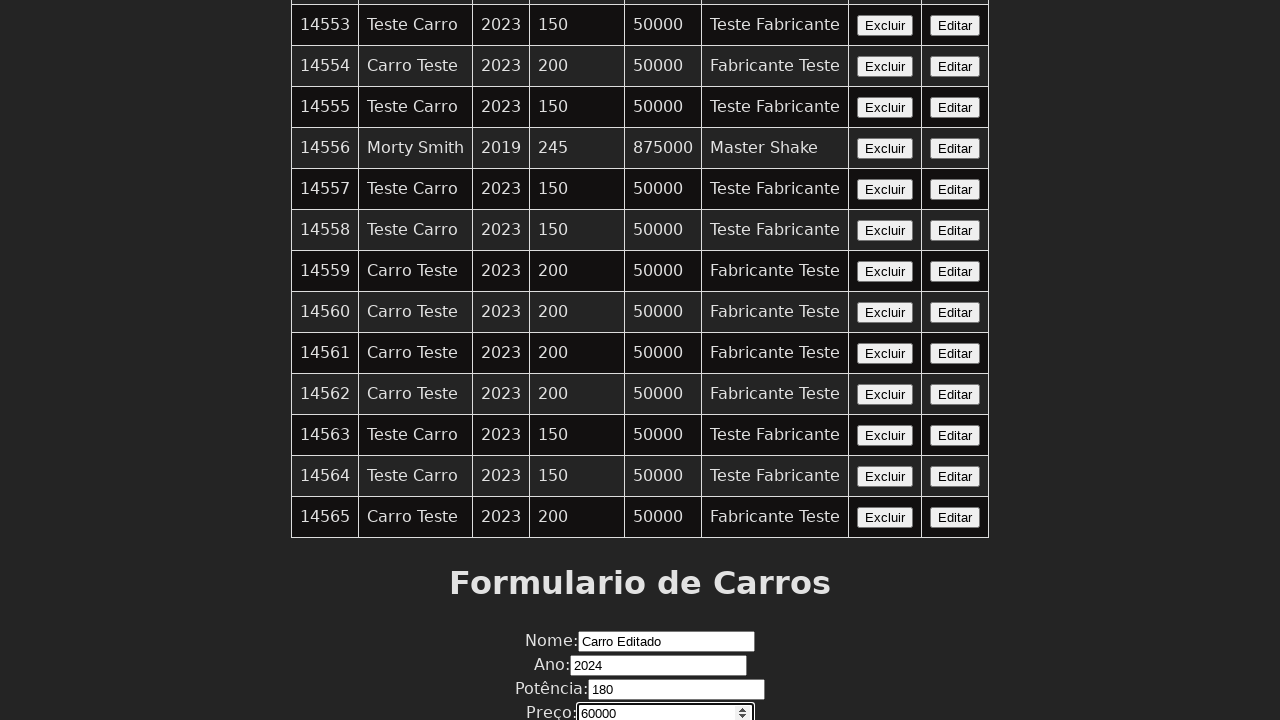

Filled manufacturer field with 'Fabricante Editado' on input[name='fabricante']
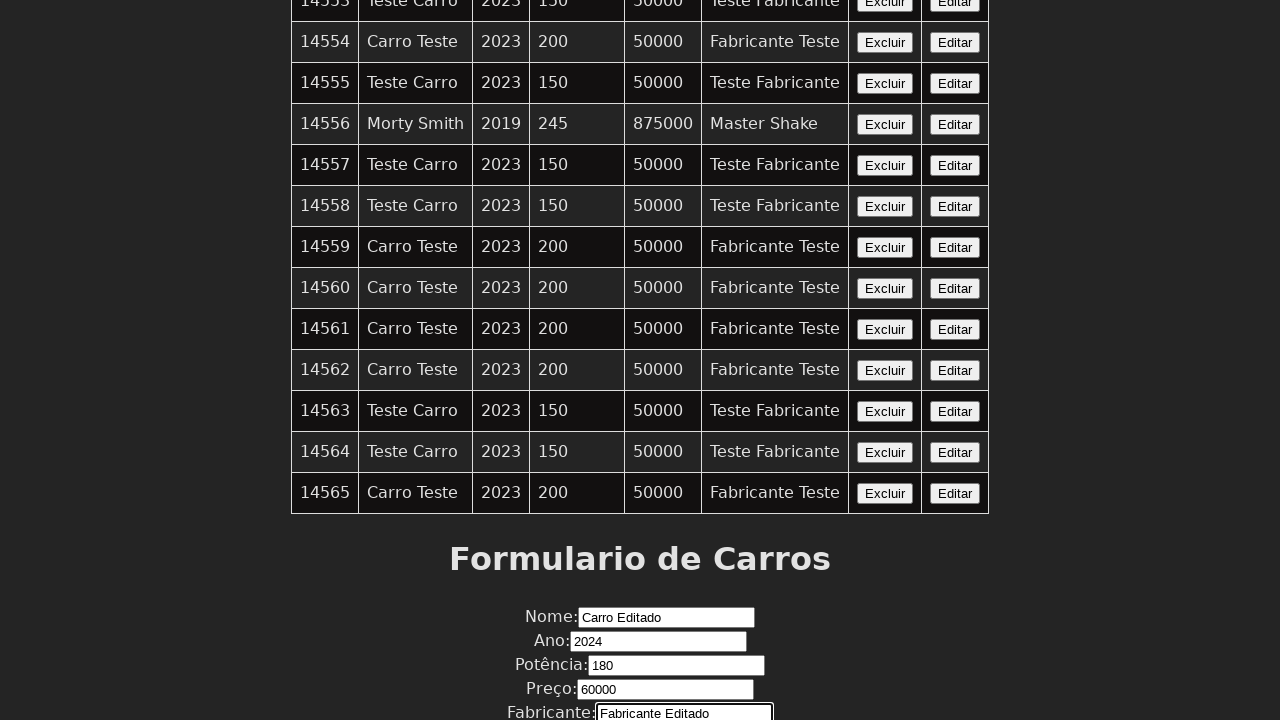

Clicked the edit/submit button to save changes at (955, 94) on xpath=//button[contains(text(),'Editar')]
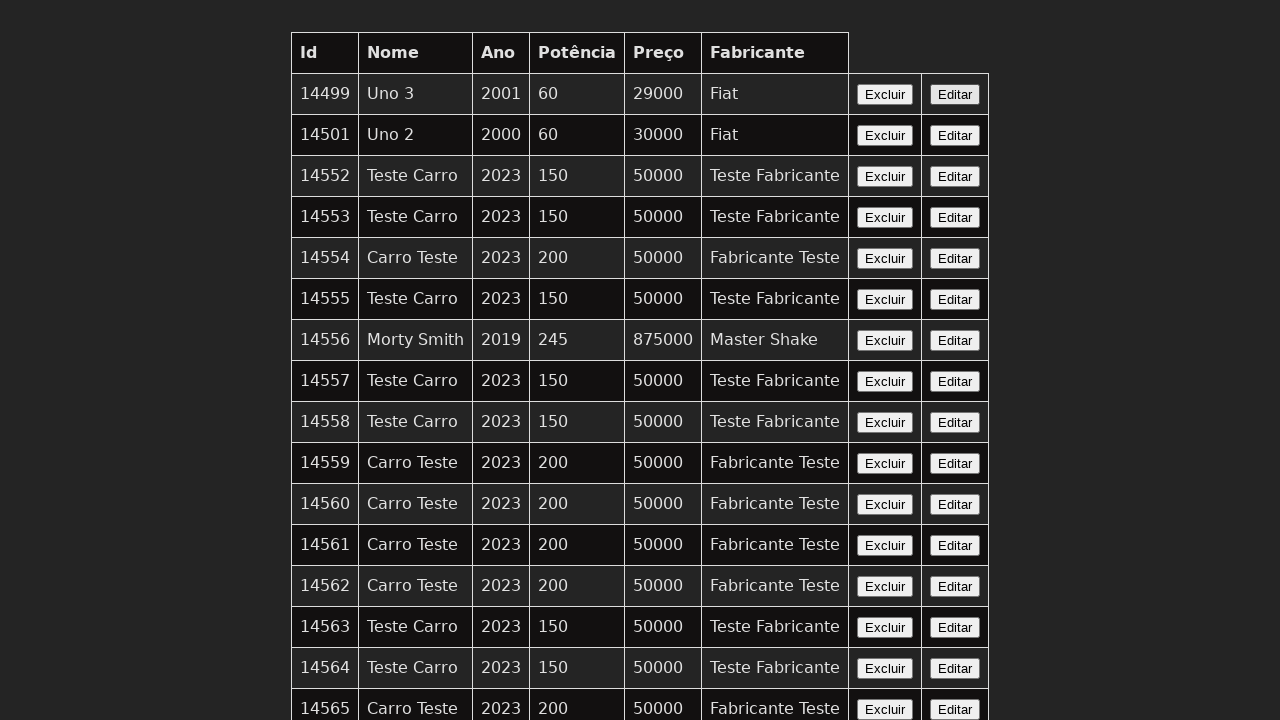

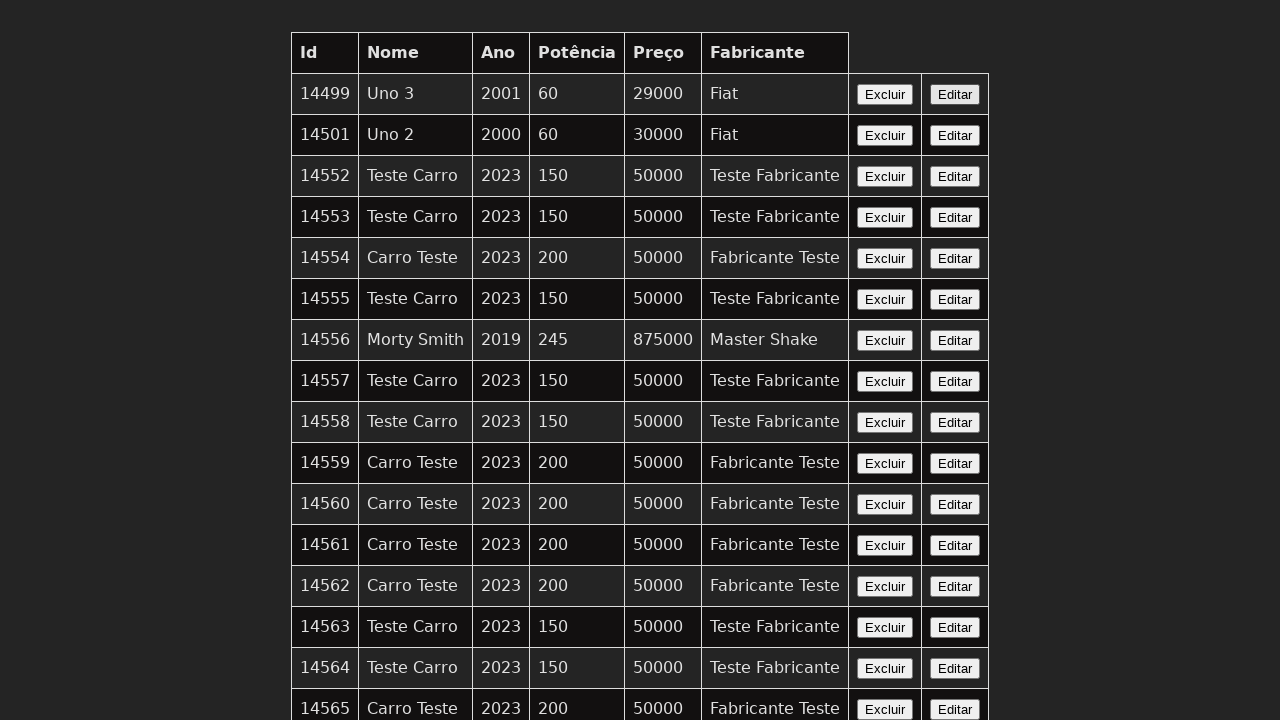